Tests editing existing records in the web table by clicking edit buttons on the first and third records, modifying all fields, and submitting the changes.

Starting URL: https://demoqa.com/webtables

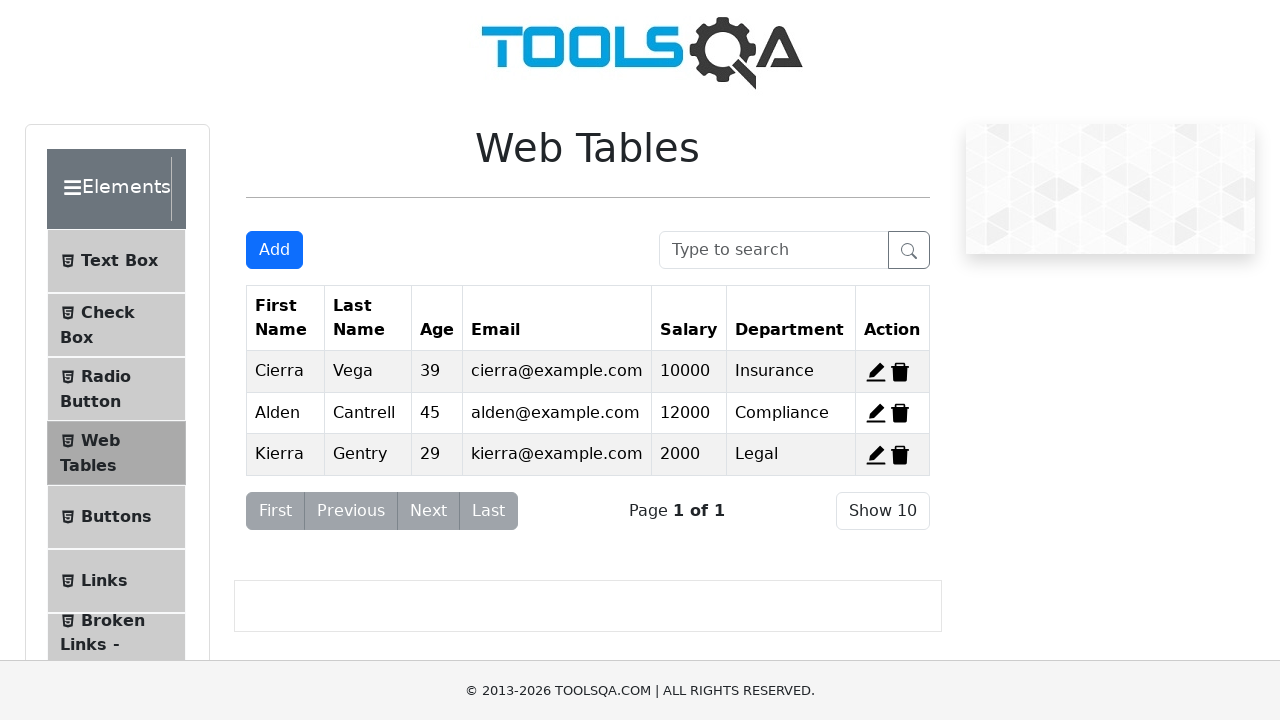

Clicked edit button for first record at (876, 372) on #edit-record-1
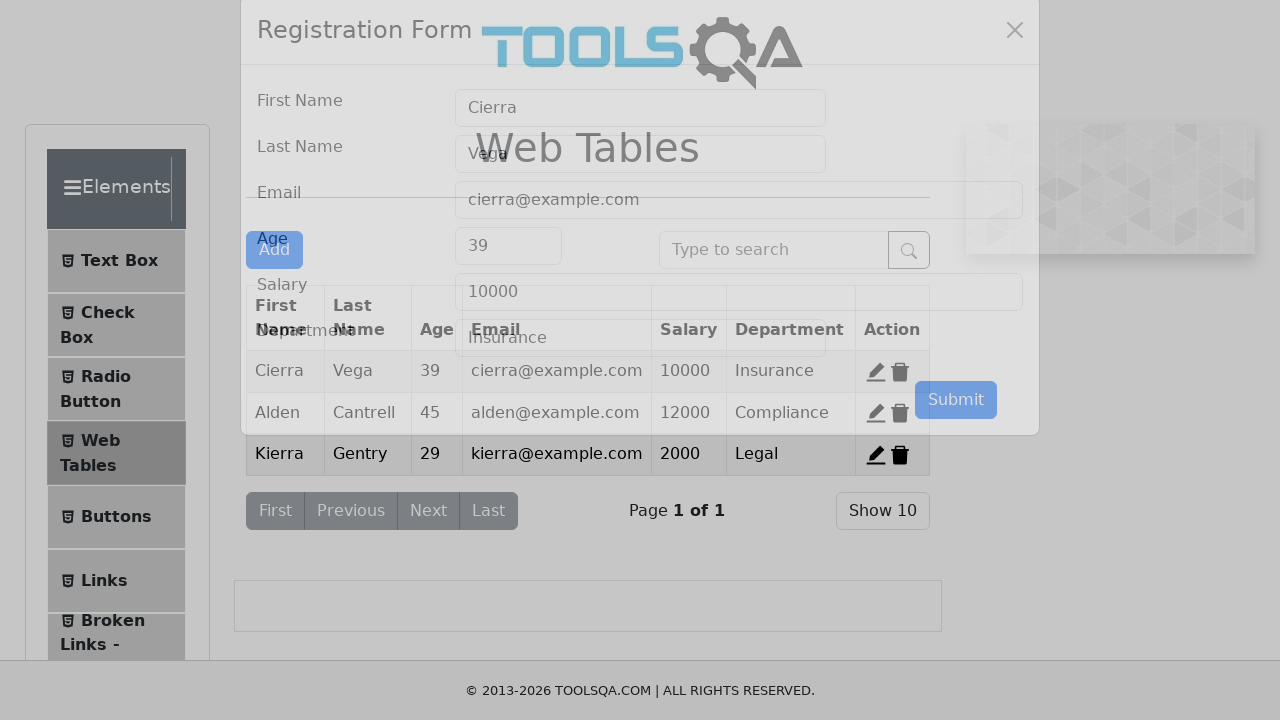

Filled firstName field with 'Son' on #firstName
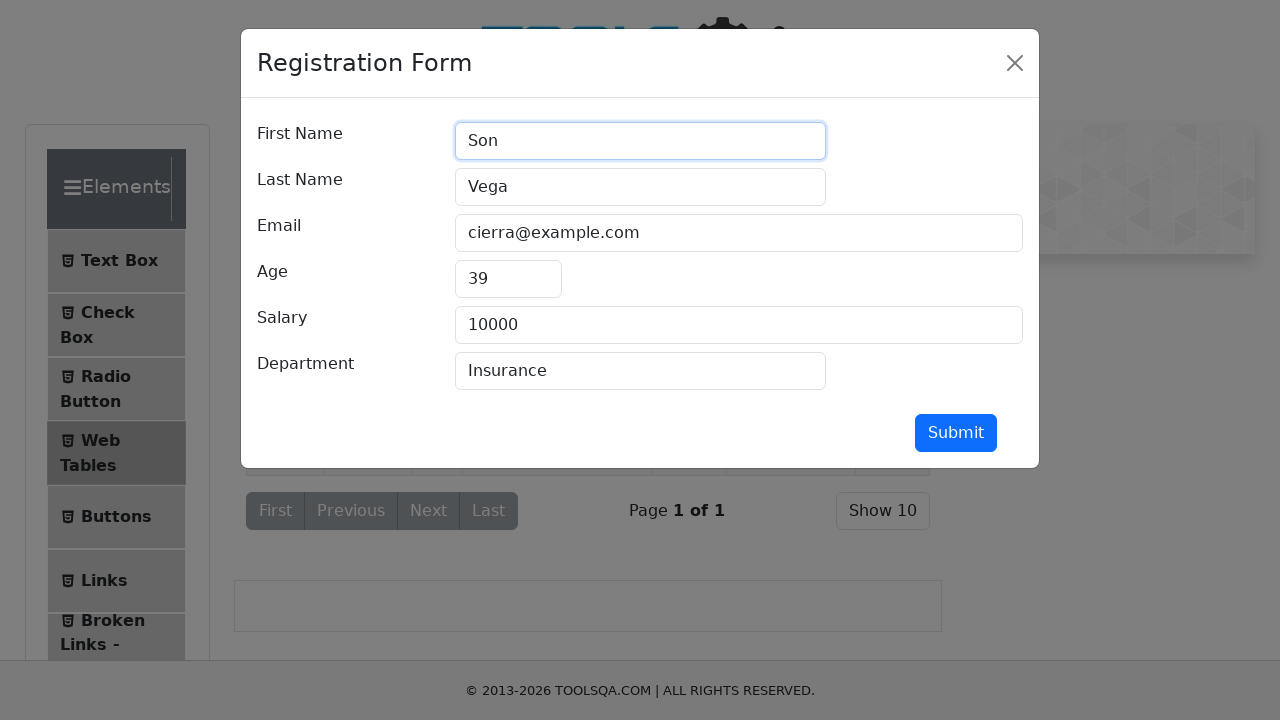

Filled lastName field with 'Goku' on #lastName
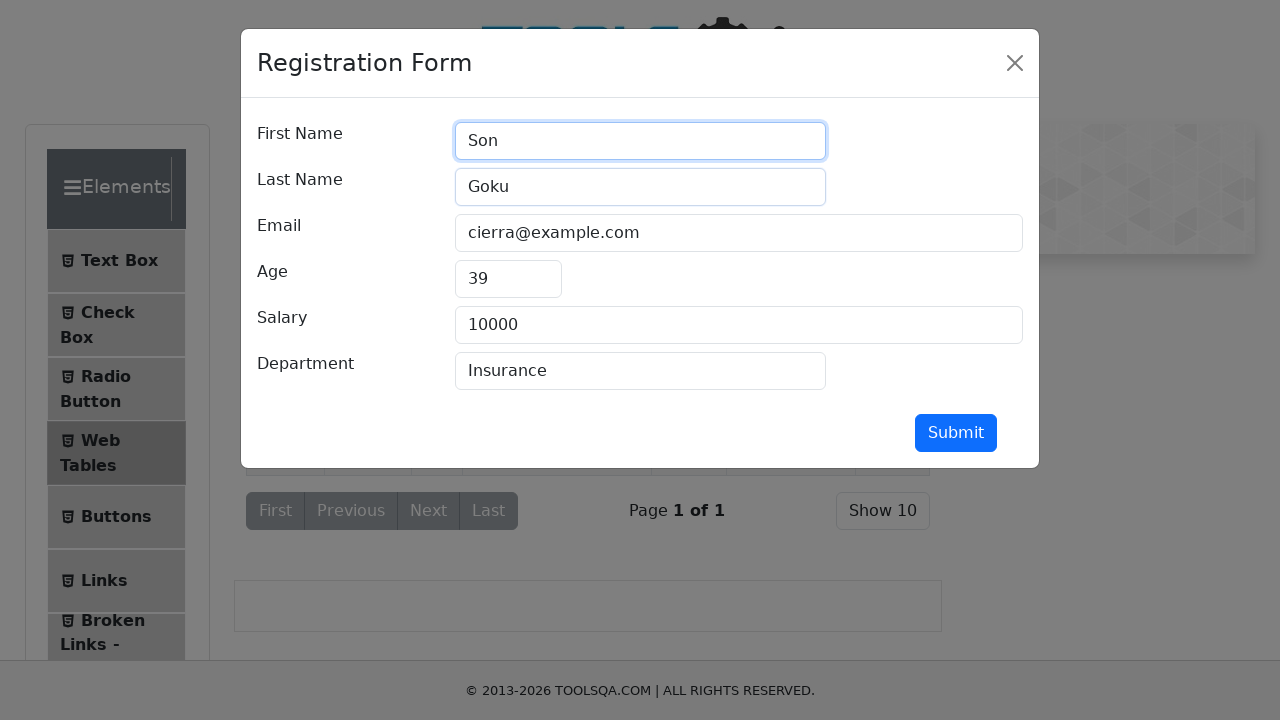

Filled userEmail field with 'goku@dbz.com' on #userEmail
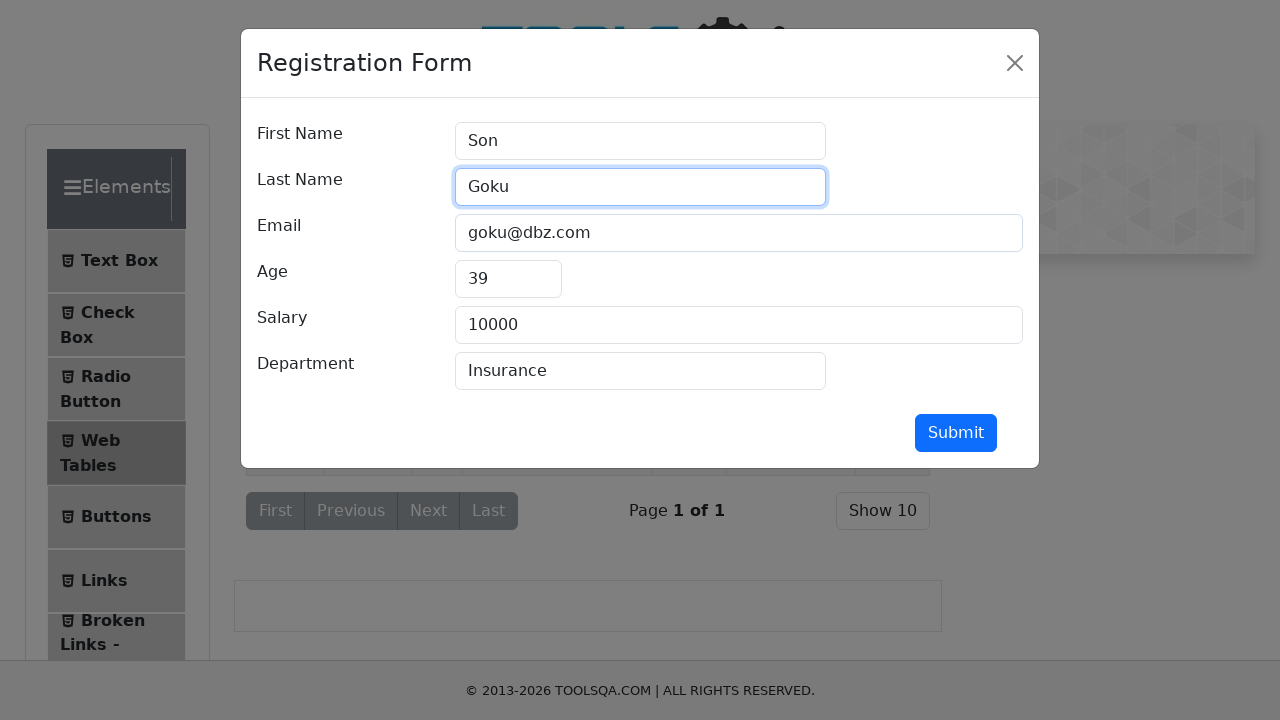

Filled age field with '35' on #age
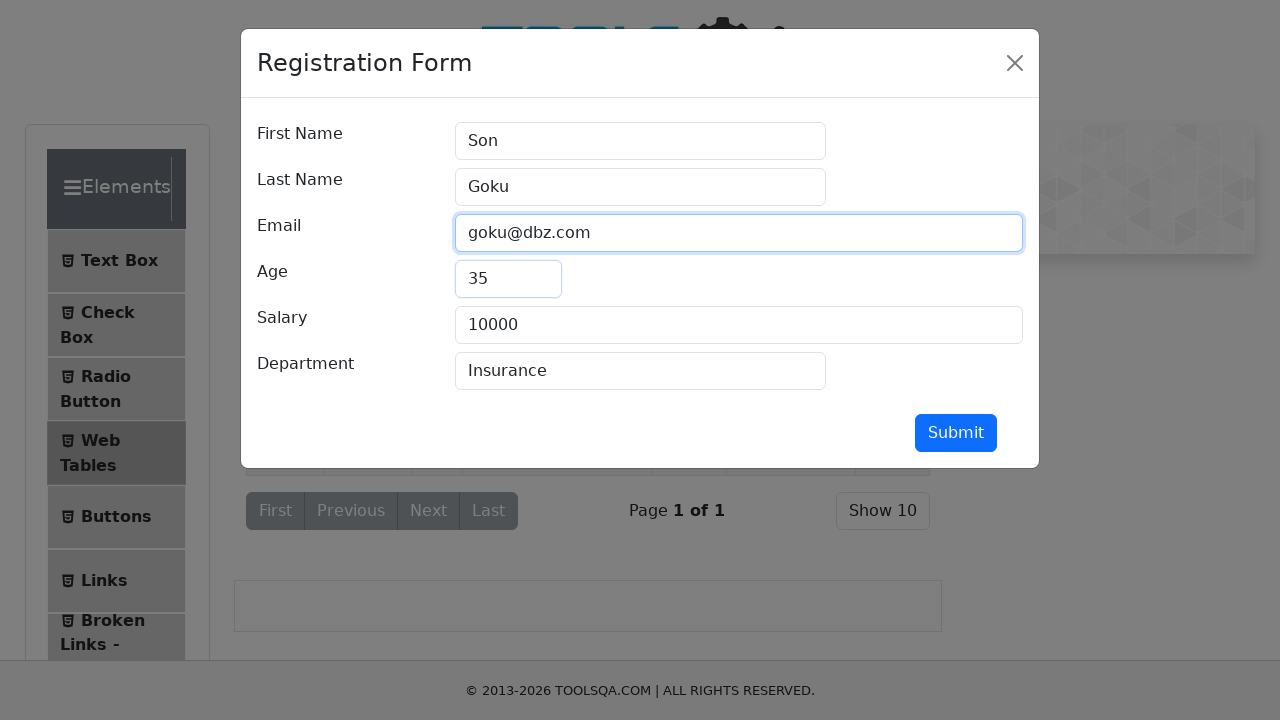

Filled salary field with '555555' on #salary
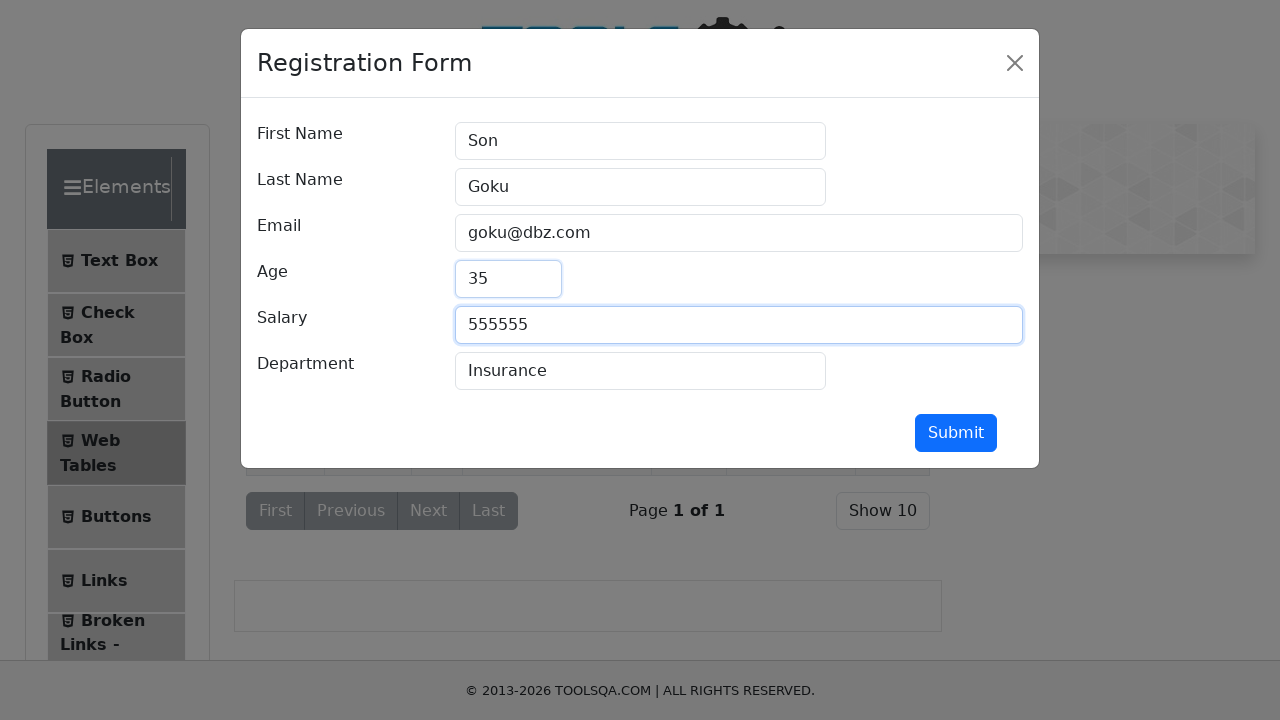

Filled department field with 'Martial Artist' on #department
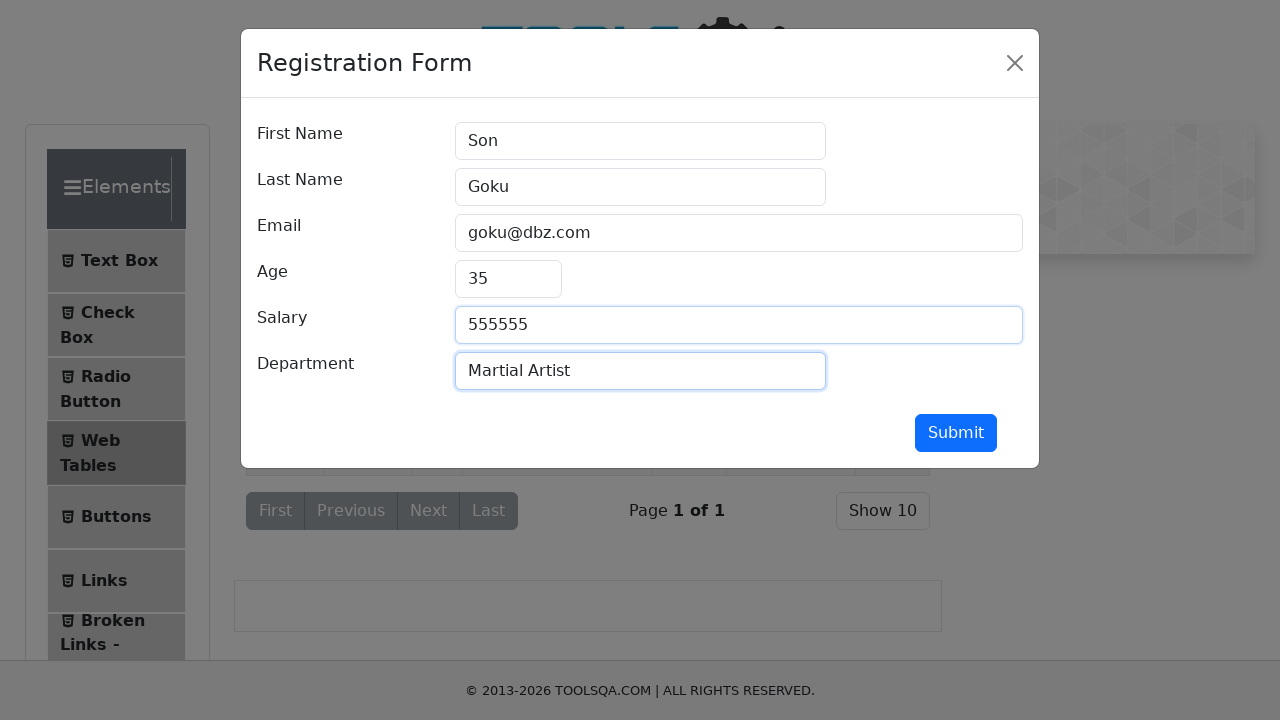

Clicked submit button to save first record changes at (956, 433) on #submit
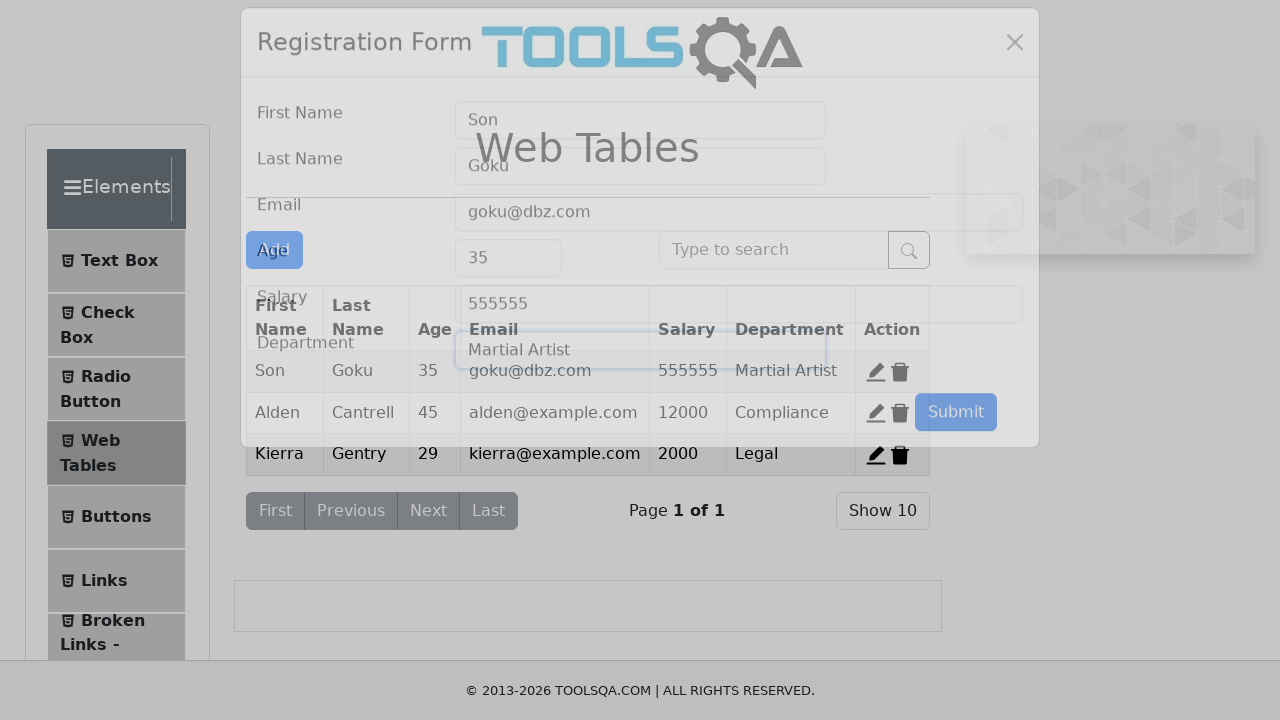

Modal closed after first record submission
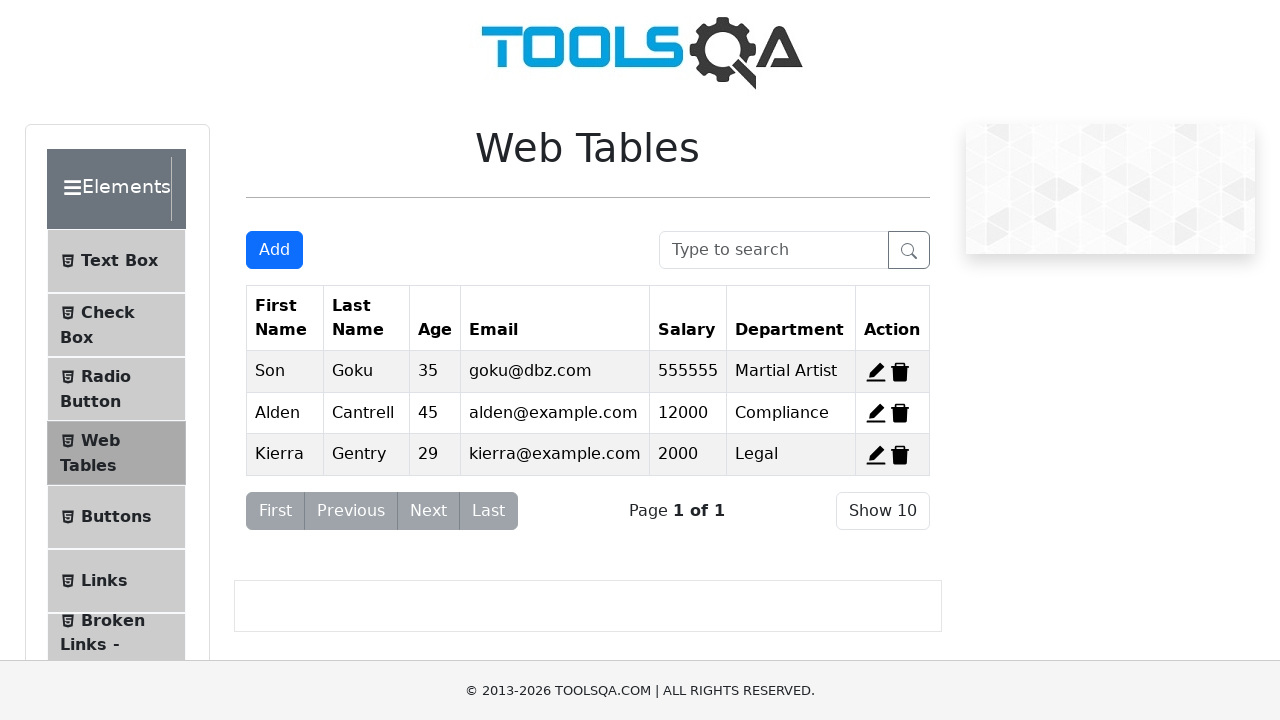

Clicked edit button for third record at (876, 454) on #edit-record-3
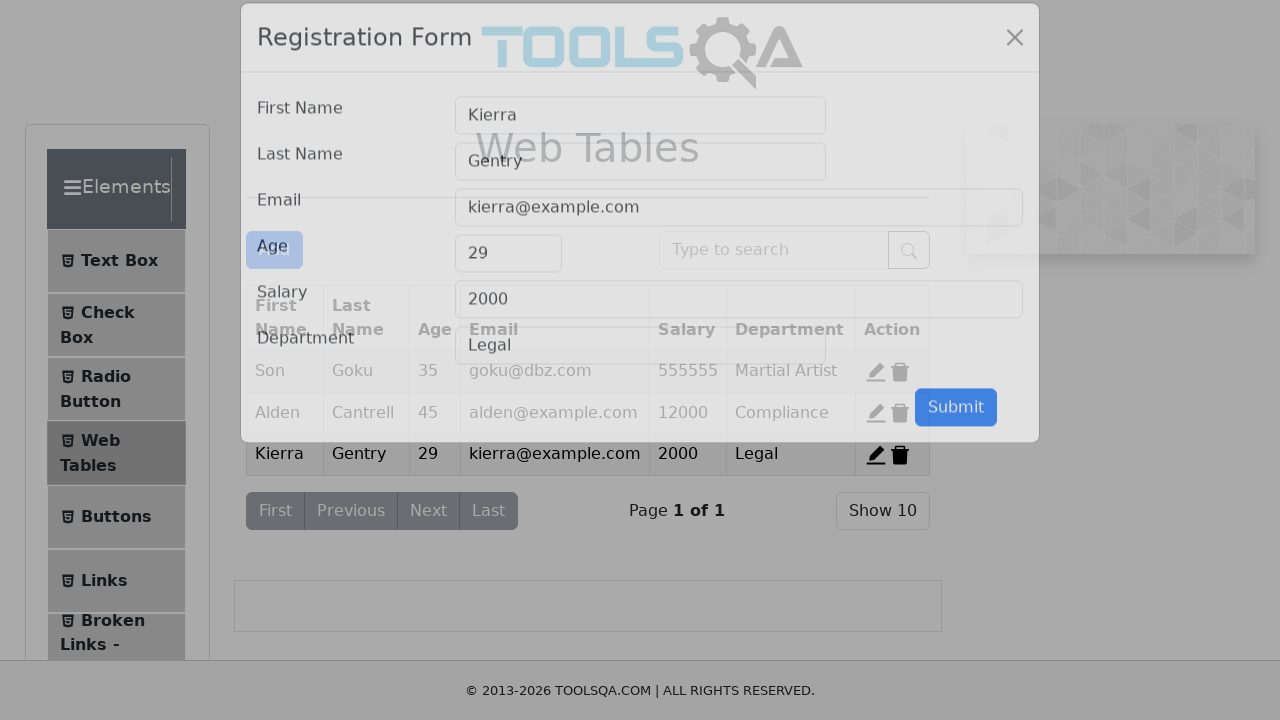

Filled firstName field with 'Jason' on #firstName
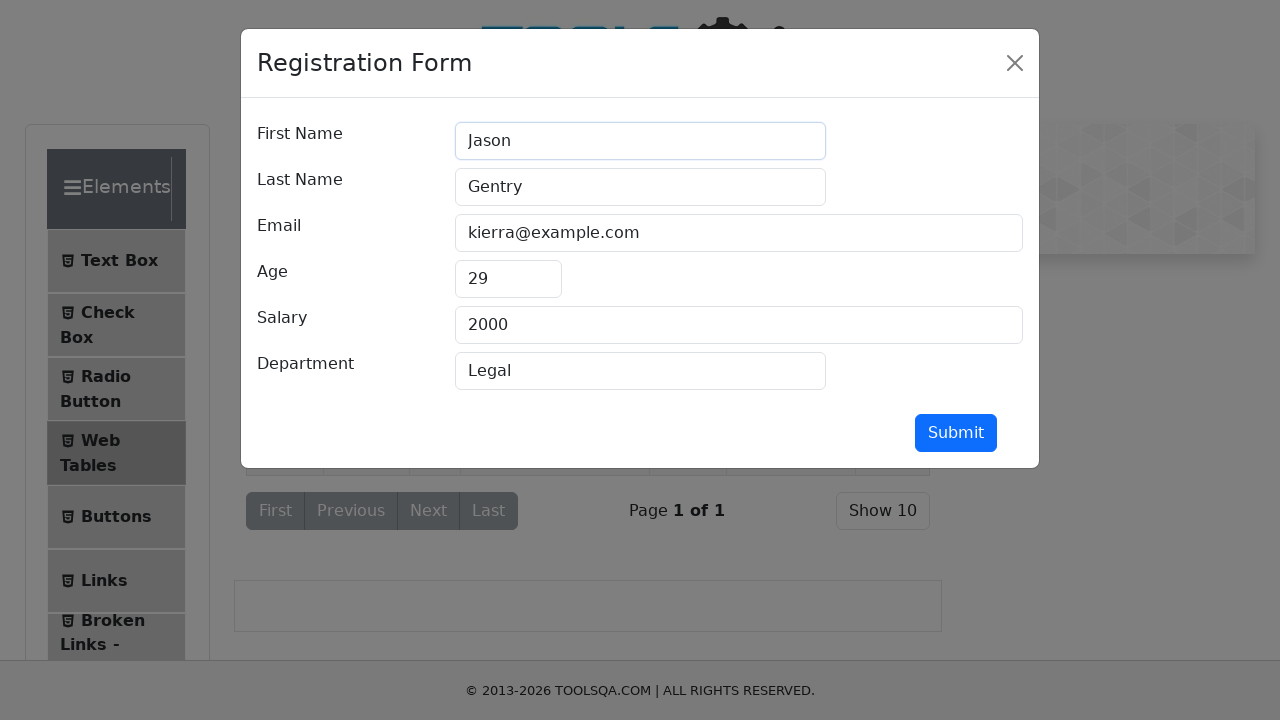

Filled lastName field with 'Bourne' on #lastName
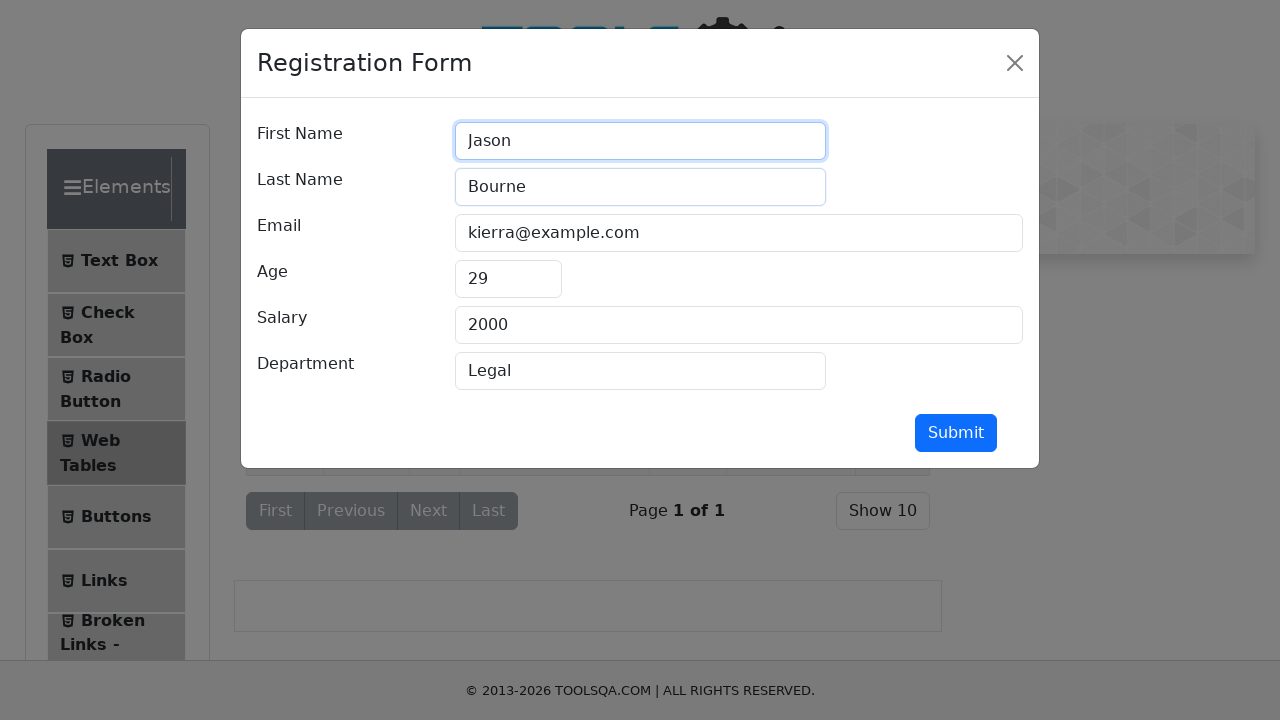

Filled userEmail field with 'jason@imd.com' on #userEmail
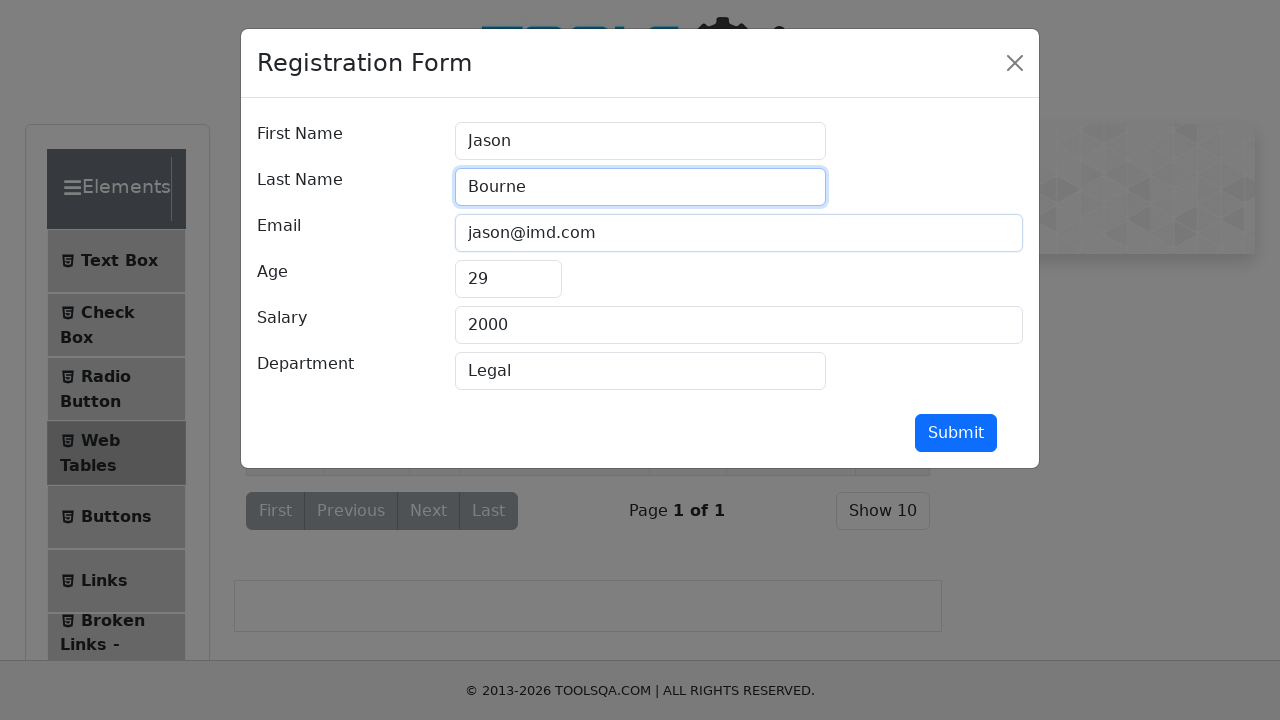

Filled age field with '35' on #age
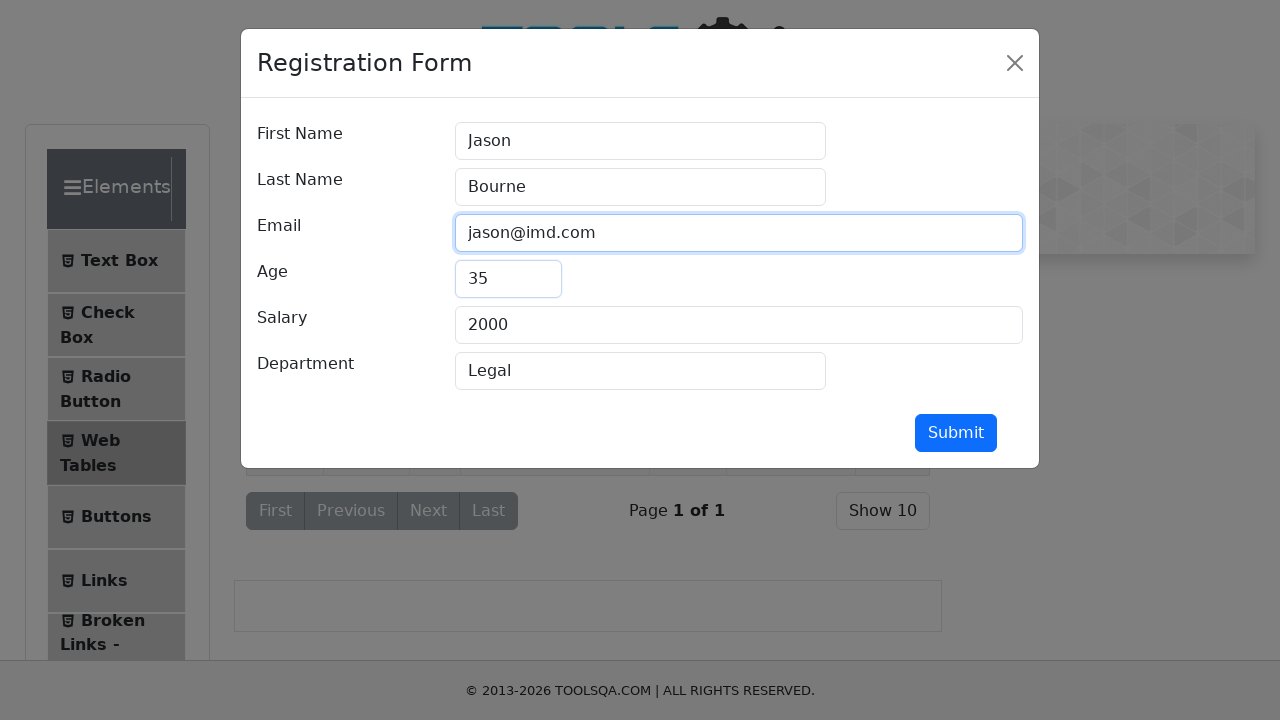

Filled salary field with '69' on #salary
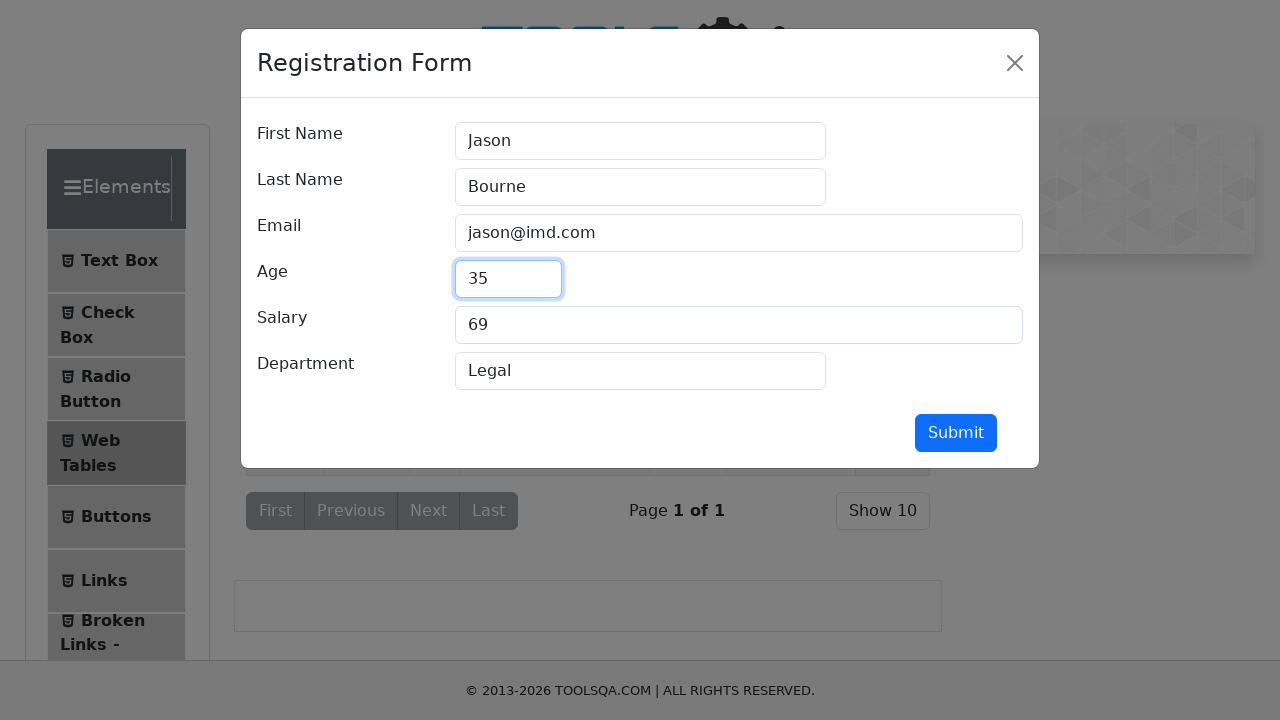

Filled department field with 'Agent' on #department
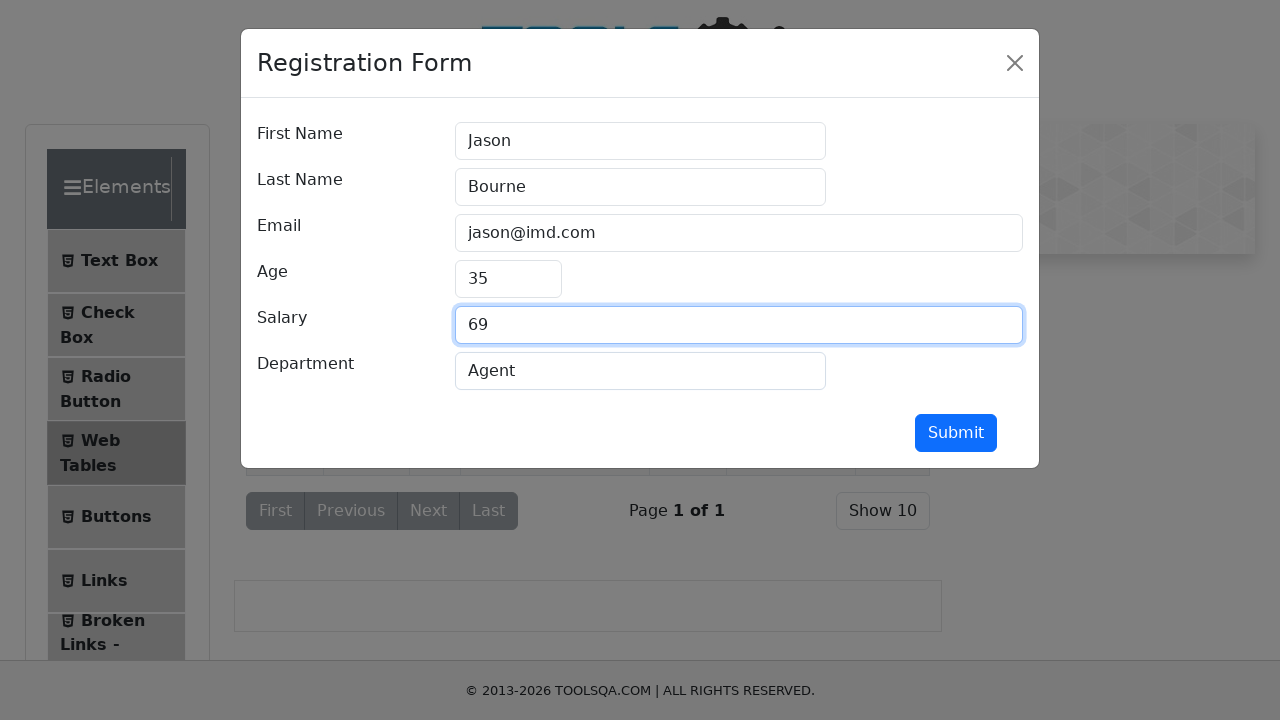

Clicked submit button to save third record changes at (956, 433) on #submit
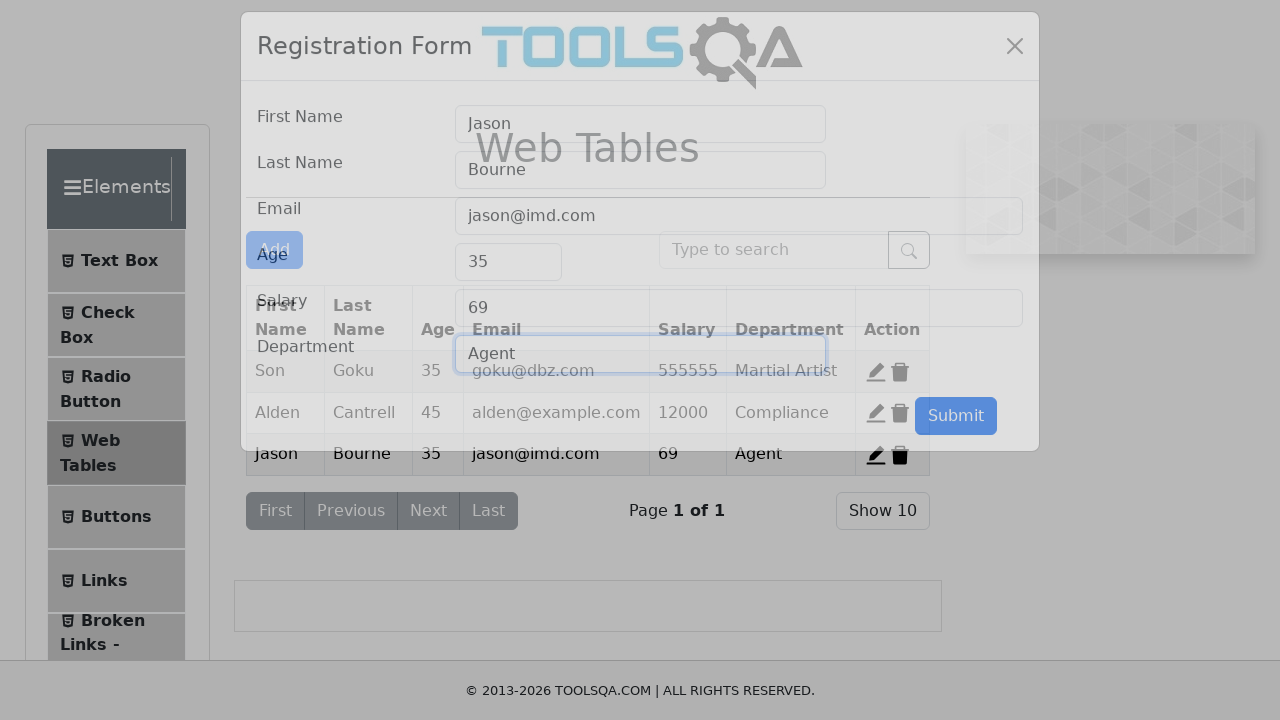

Modal closed after third record submission
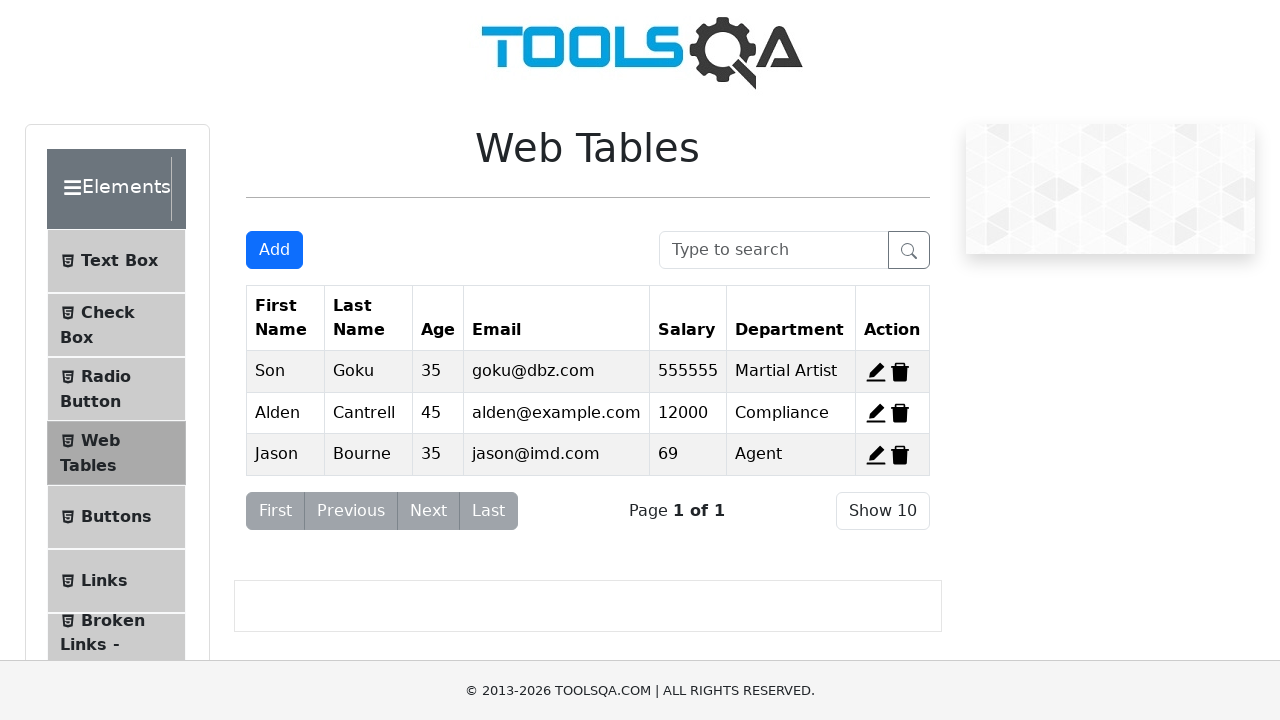

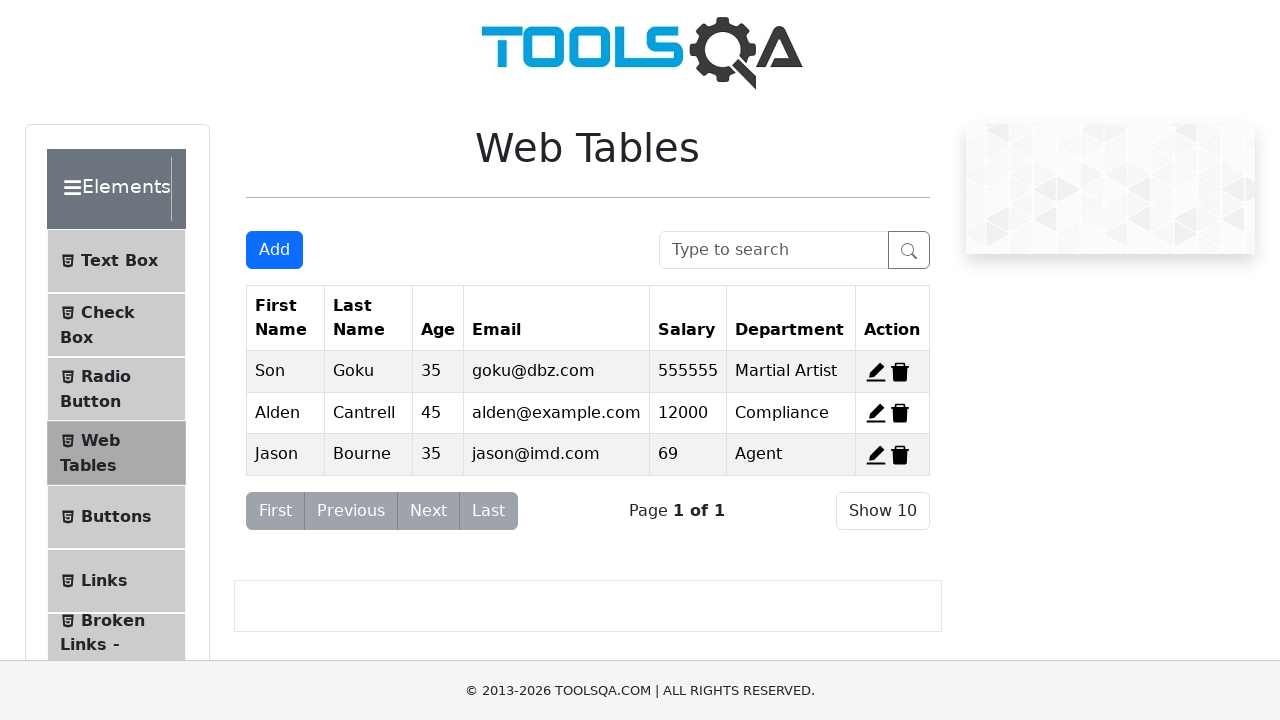